Tests navigation to the Elements section by clicking the Elements card and verifying the URL and header text.

Starting URL: https://demoqa.com

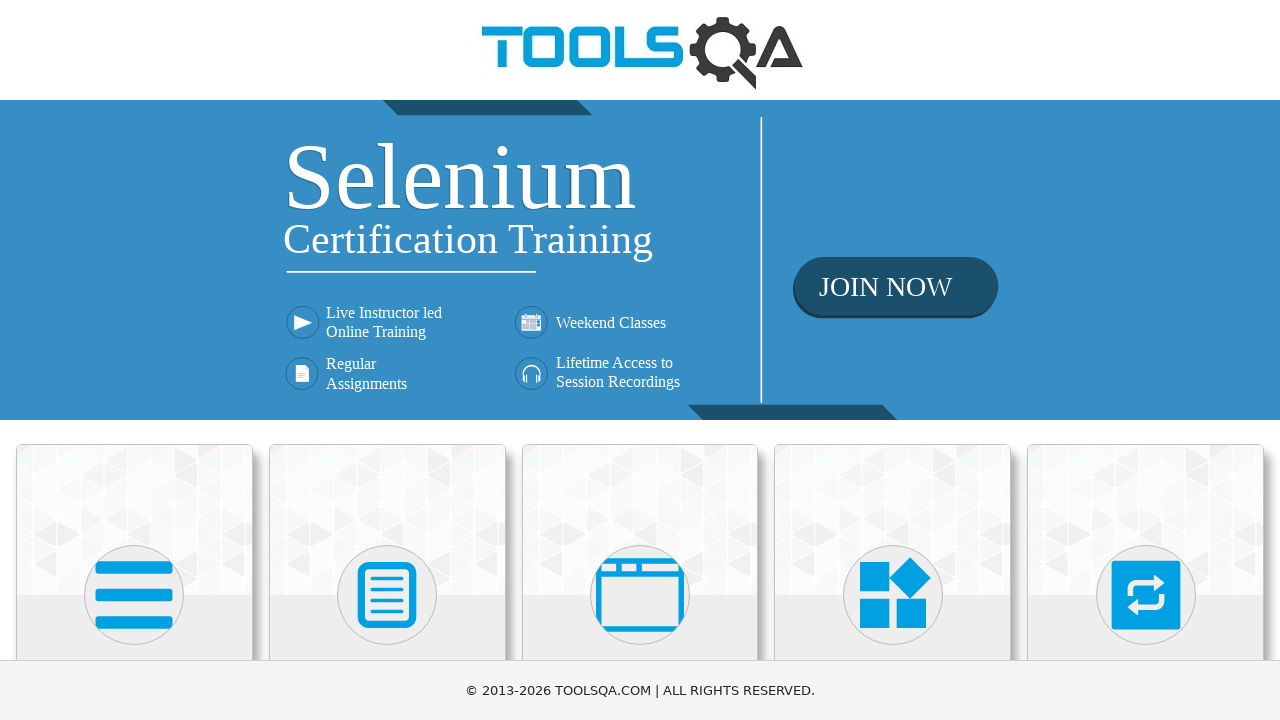

Scrolled down 600 pixels to view cards
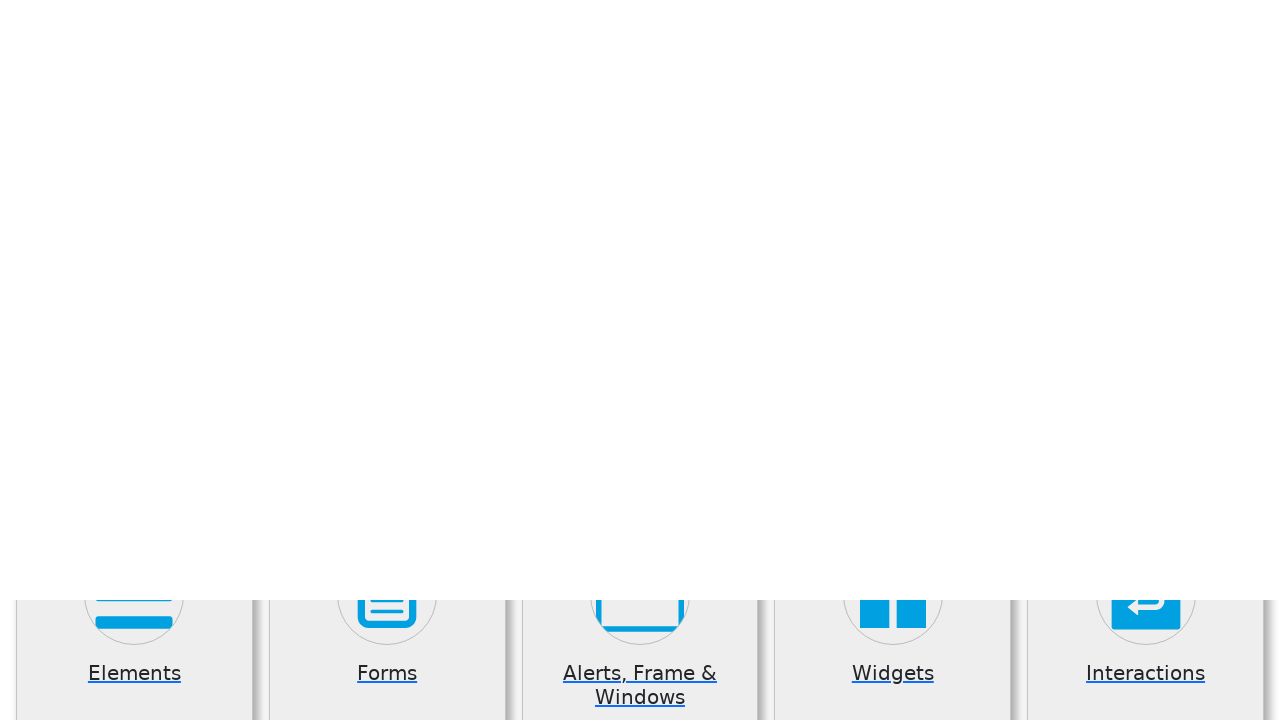

Clicked on Elements card at (134, 73) on (//h5)[1]
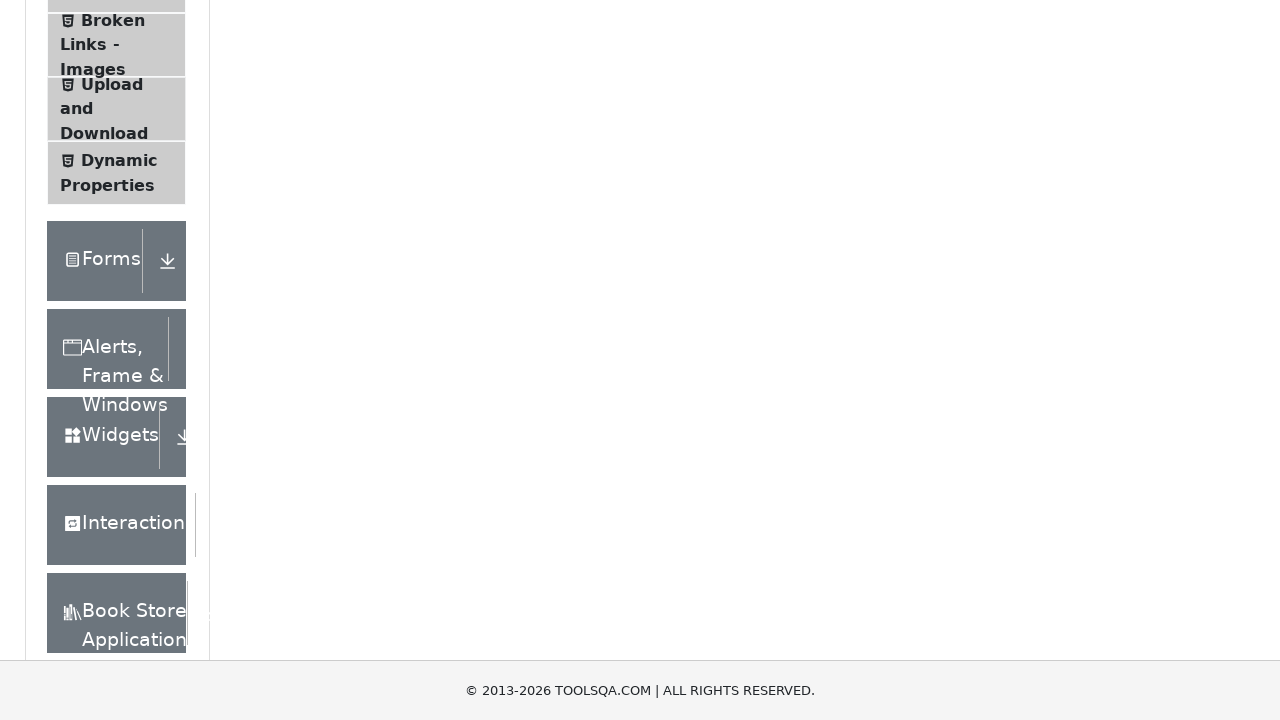

Successfully navigated to Elements page (URL verified as https://demoqa.com/elements)
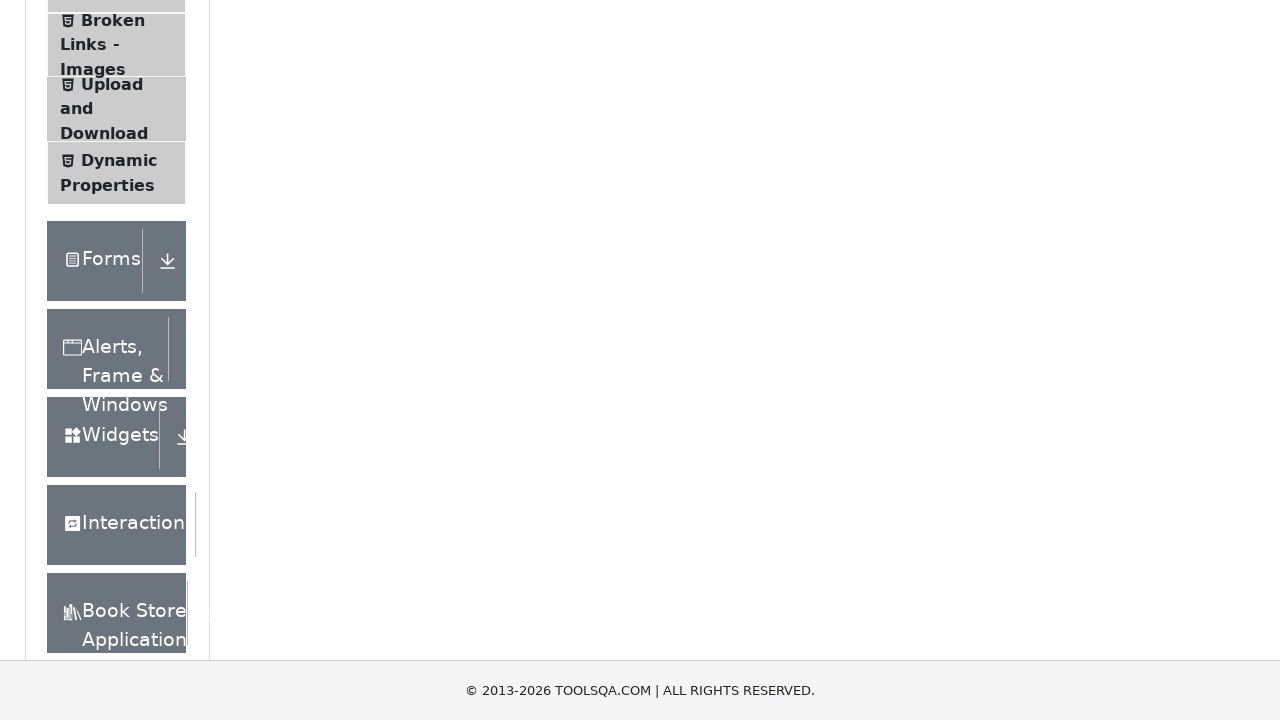

Elements header text is displayed and visible
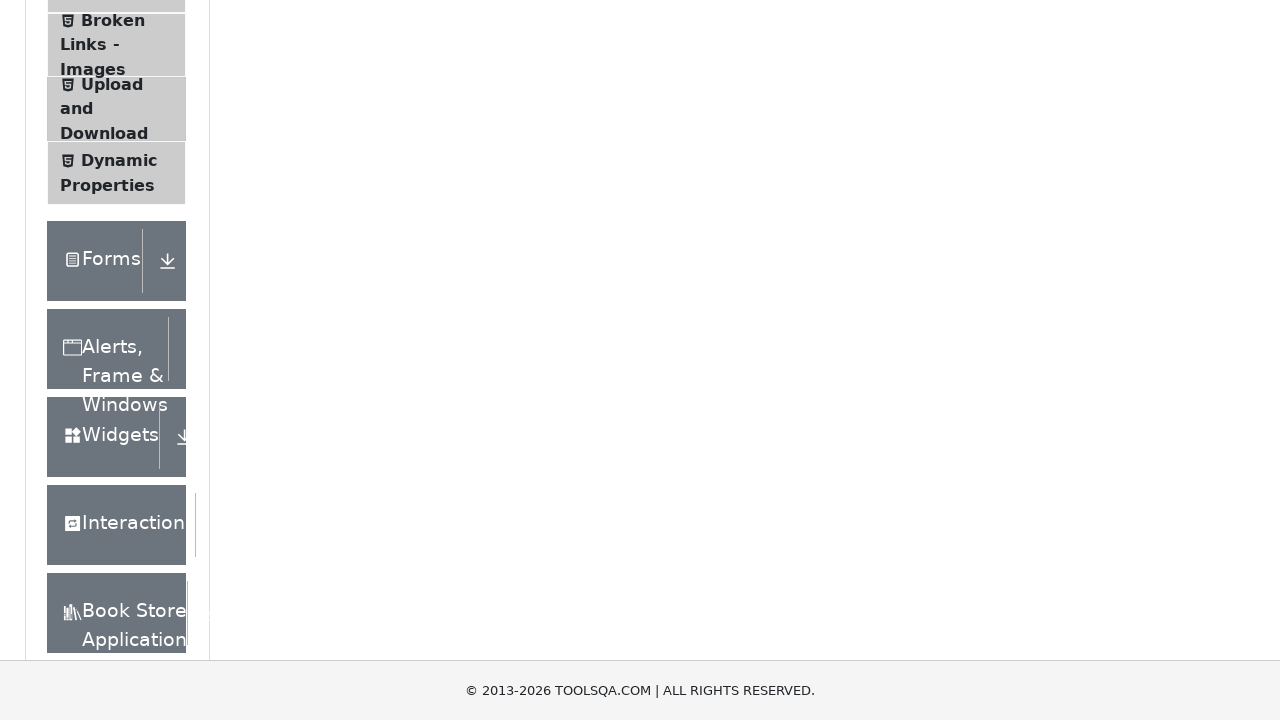

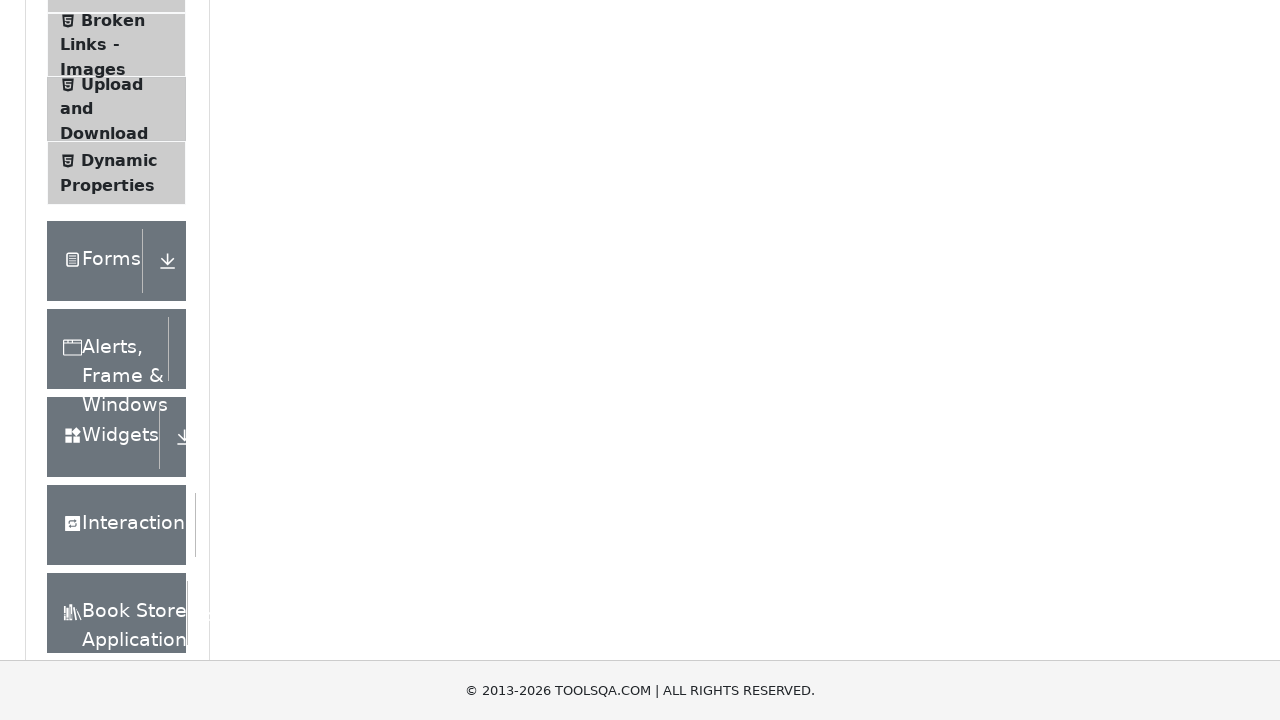